Tests the MyCareersFuture job search functionality by searching for jobs, clicking on a job card to view details, and navigating through pagination.

Starting URL: https://www.mycareersfuture.gov.sg/search?search=software%20engineer&salary=5000

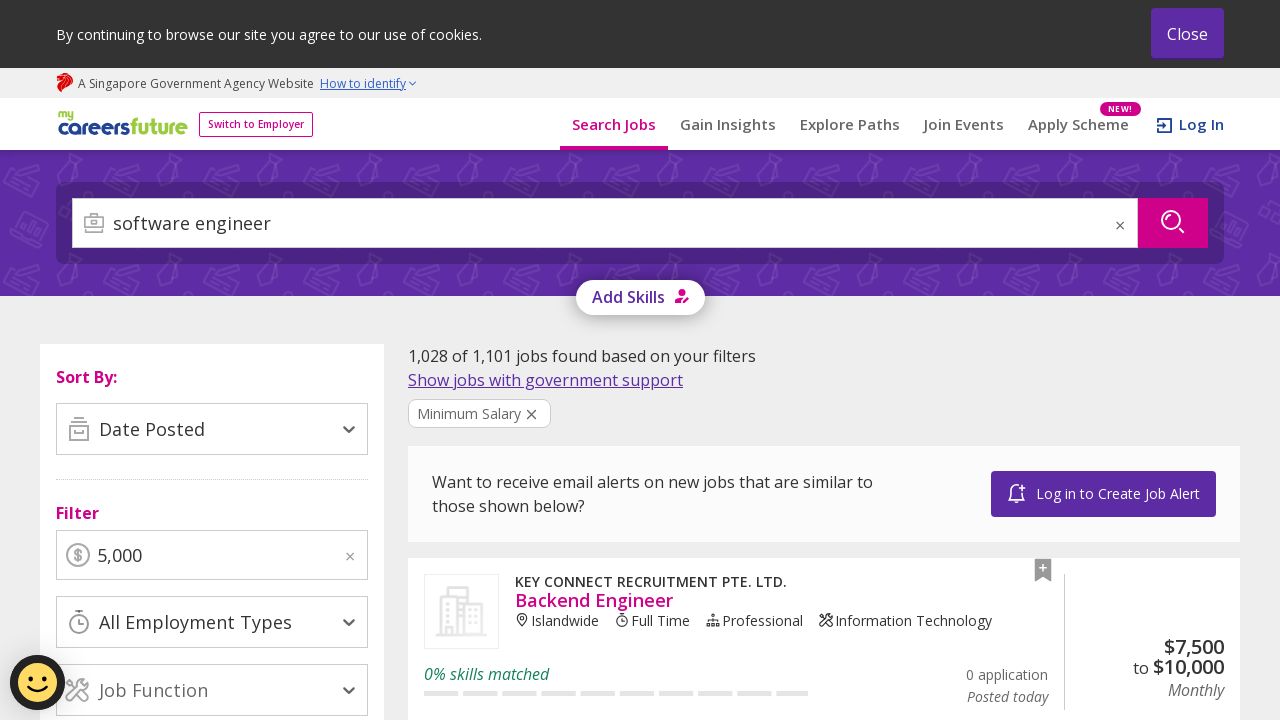

Waited for job cards to load on search results page
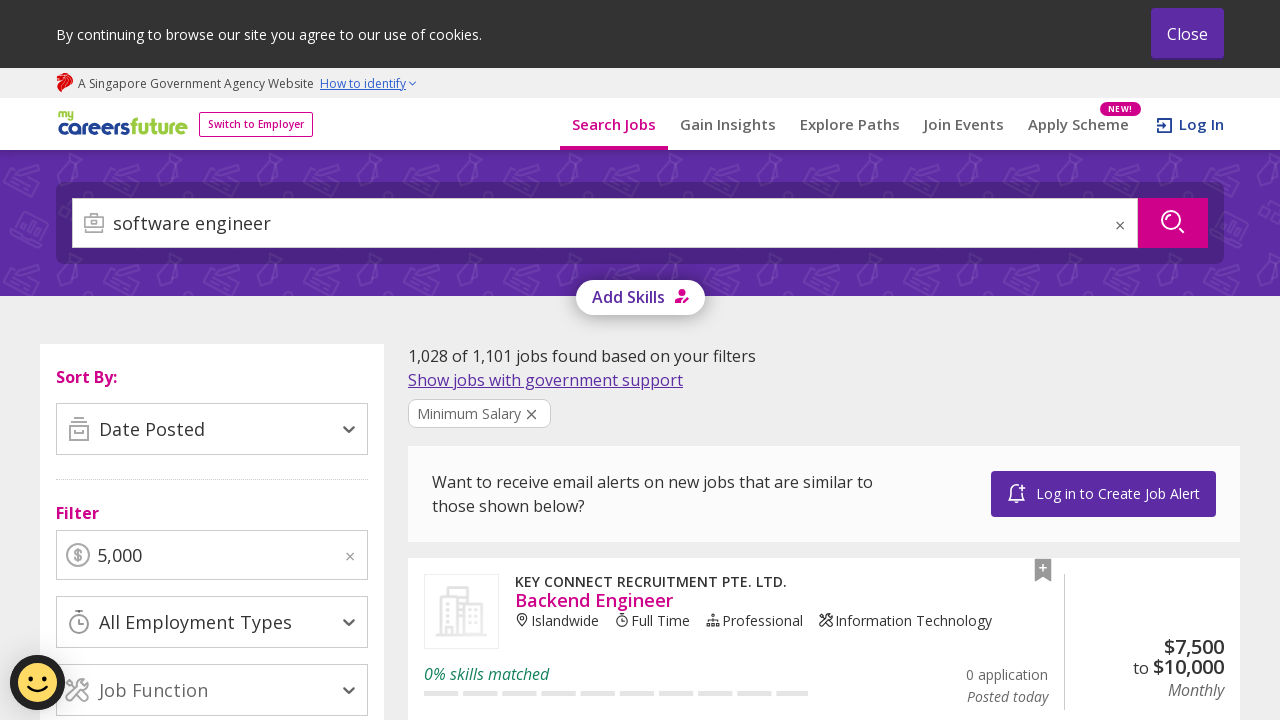

Clicked on first job card to view details at (824, 636) on [data-testid="job-card-link"] >> nth=0
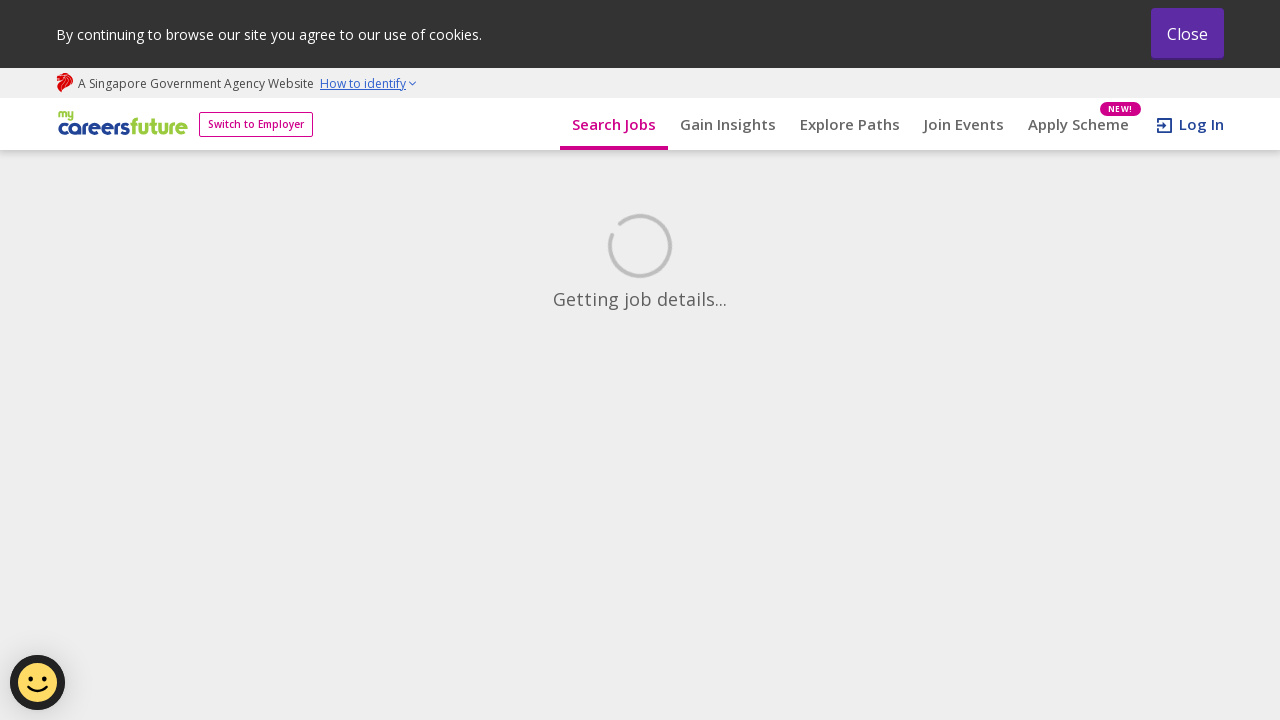

Waited for job description to load on job details page
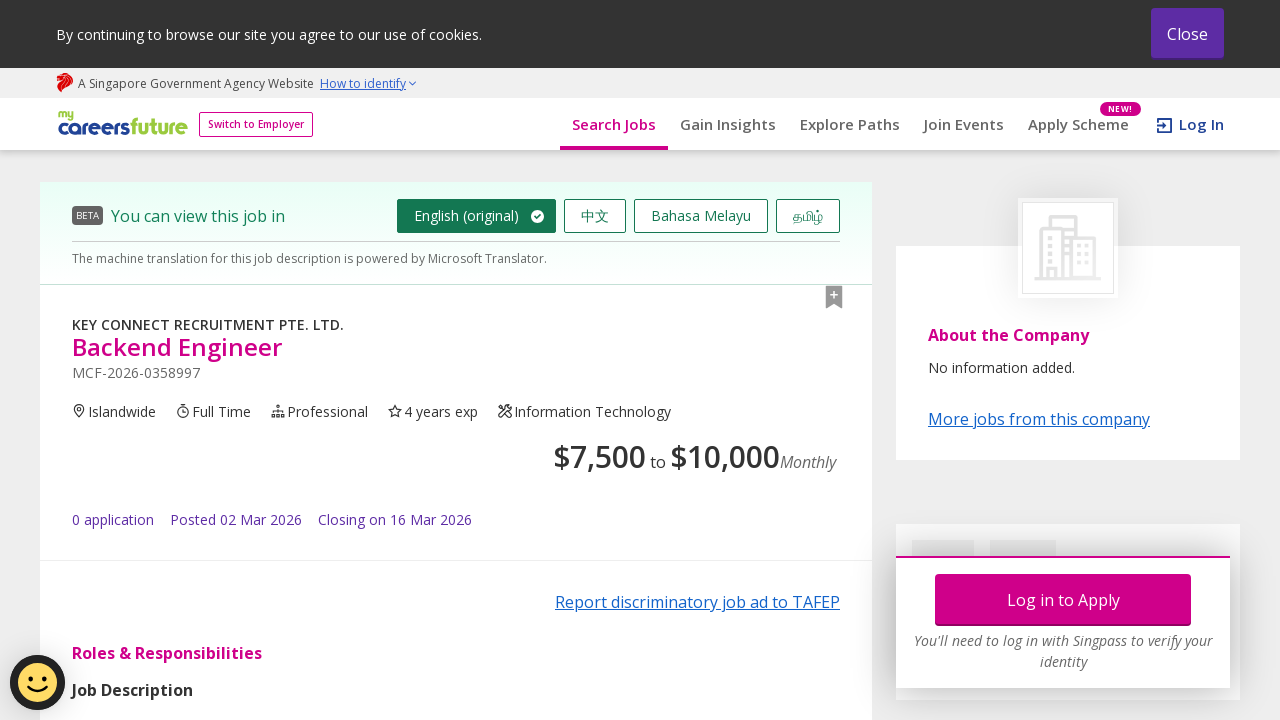

Navigated back to search results
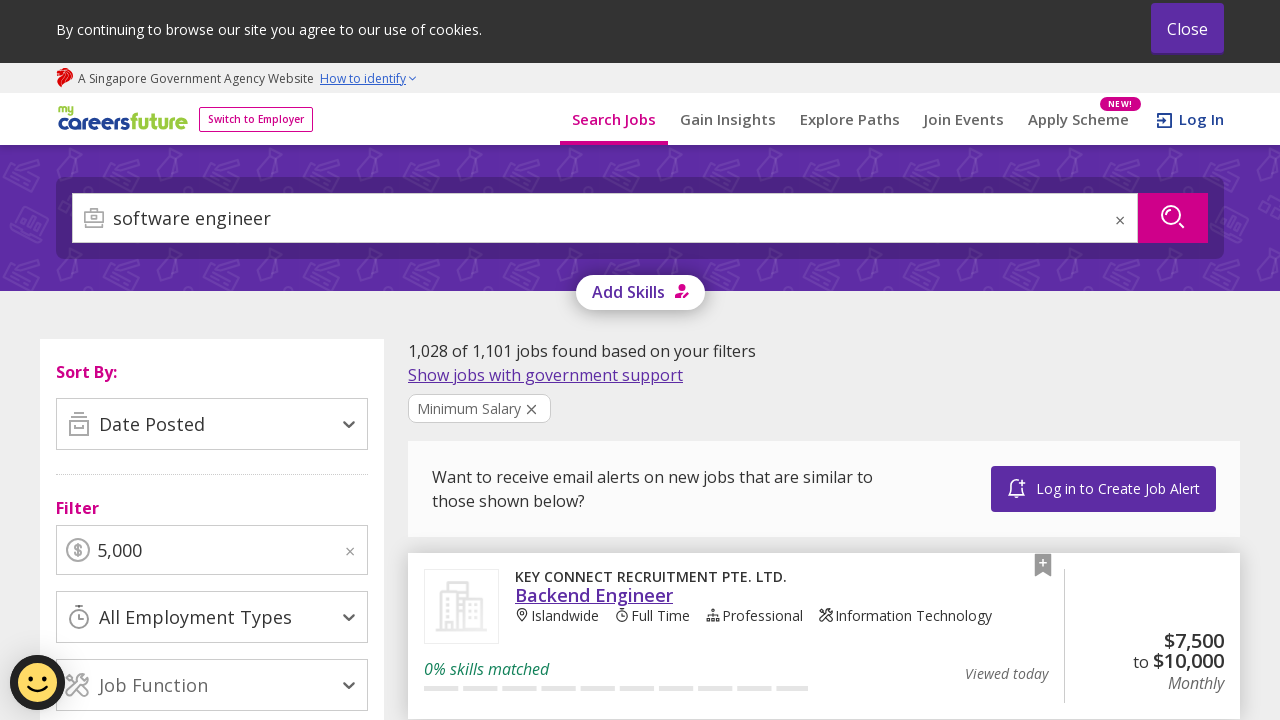

Waited for job cards to reload on search results page
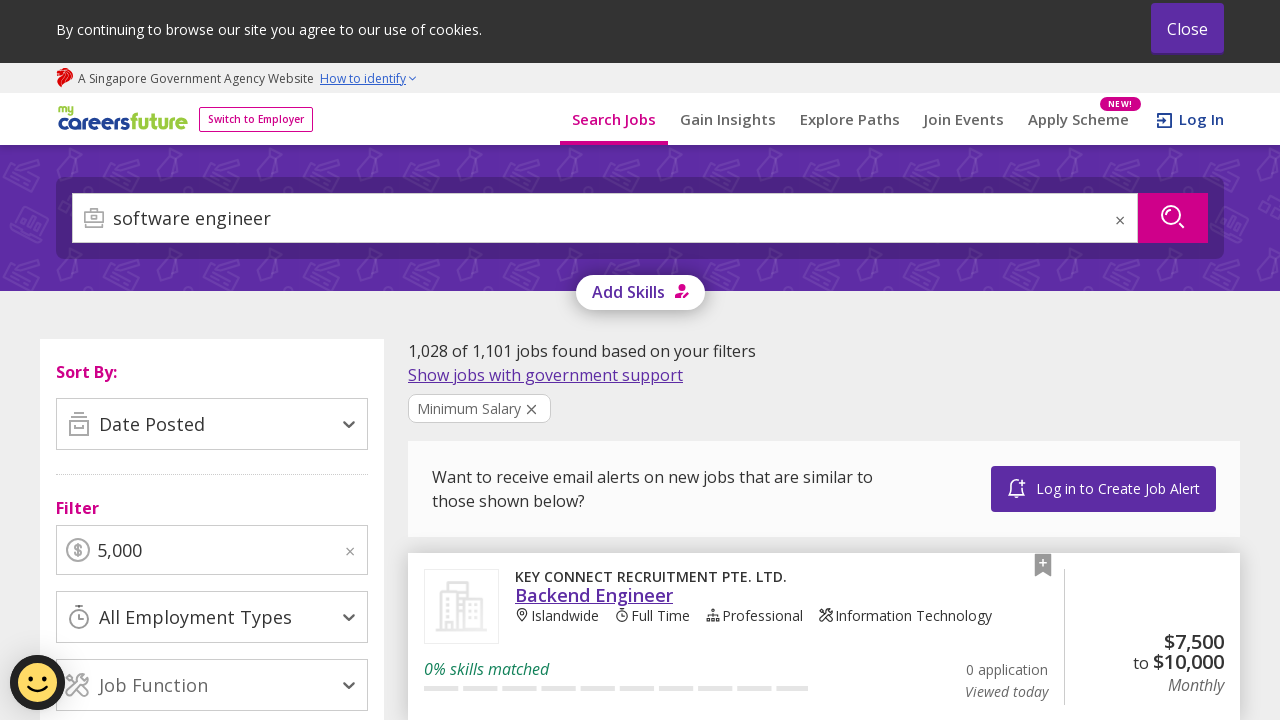

Clicked next page button to navigate to pagination at (898, 361) on button[data-testid="pagination-button--❯"]
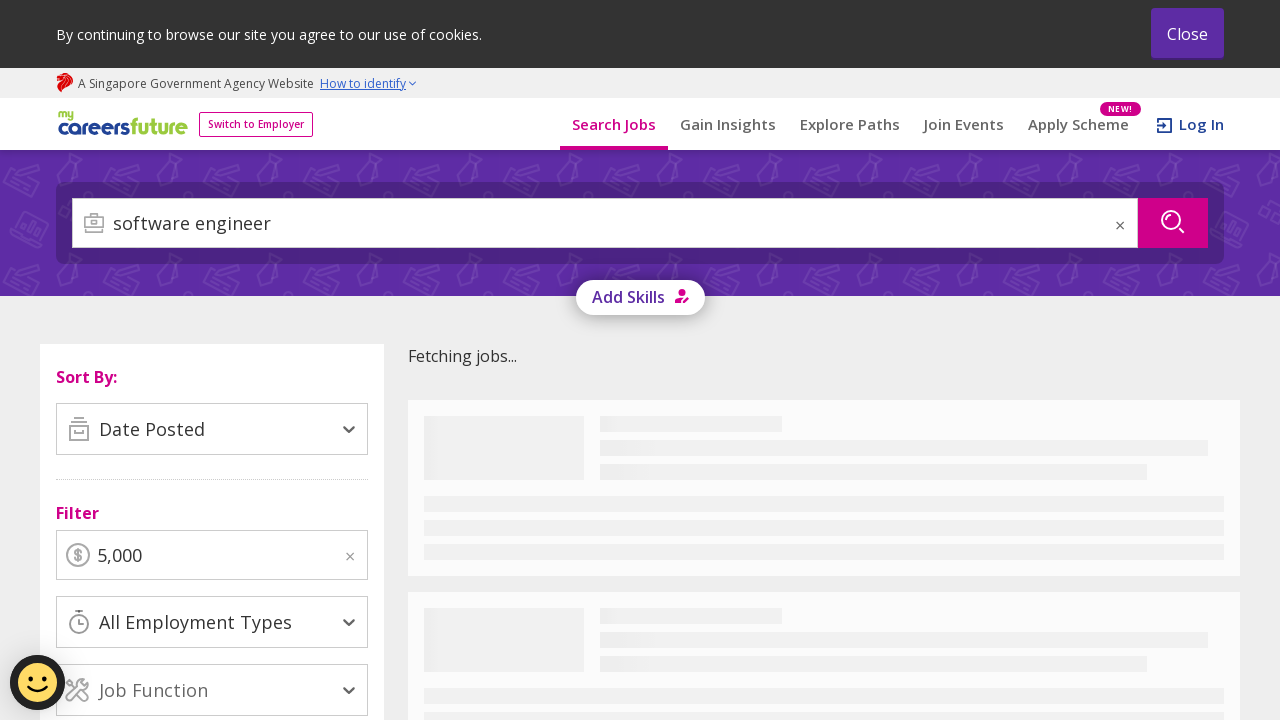

Waited for new page of job search results to load
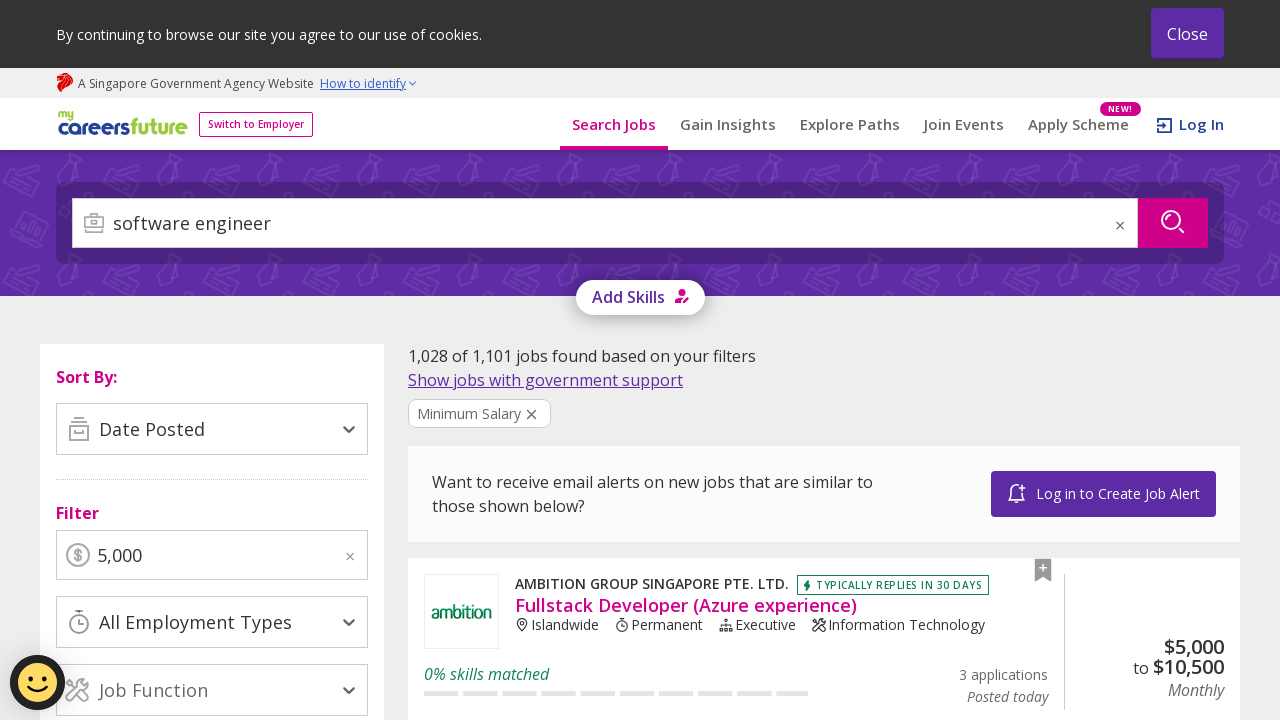

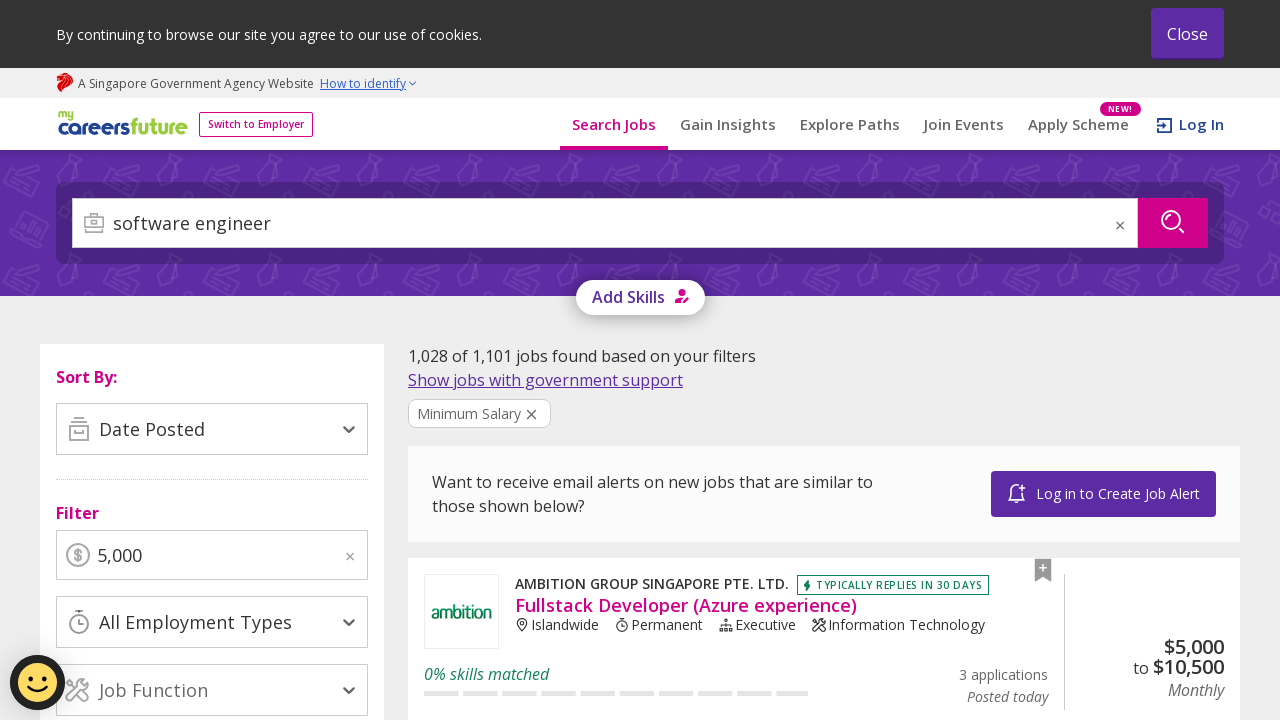